Tests navigation to the Shifting Content section and clicks on Menu Element example, then verifies menu items are present by counting list elements

Starting URL: https://the-internet.herokuapp.com/

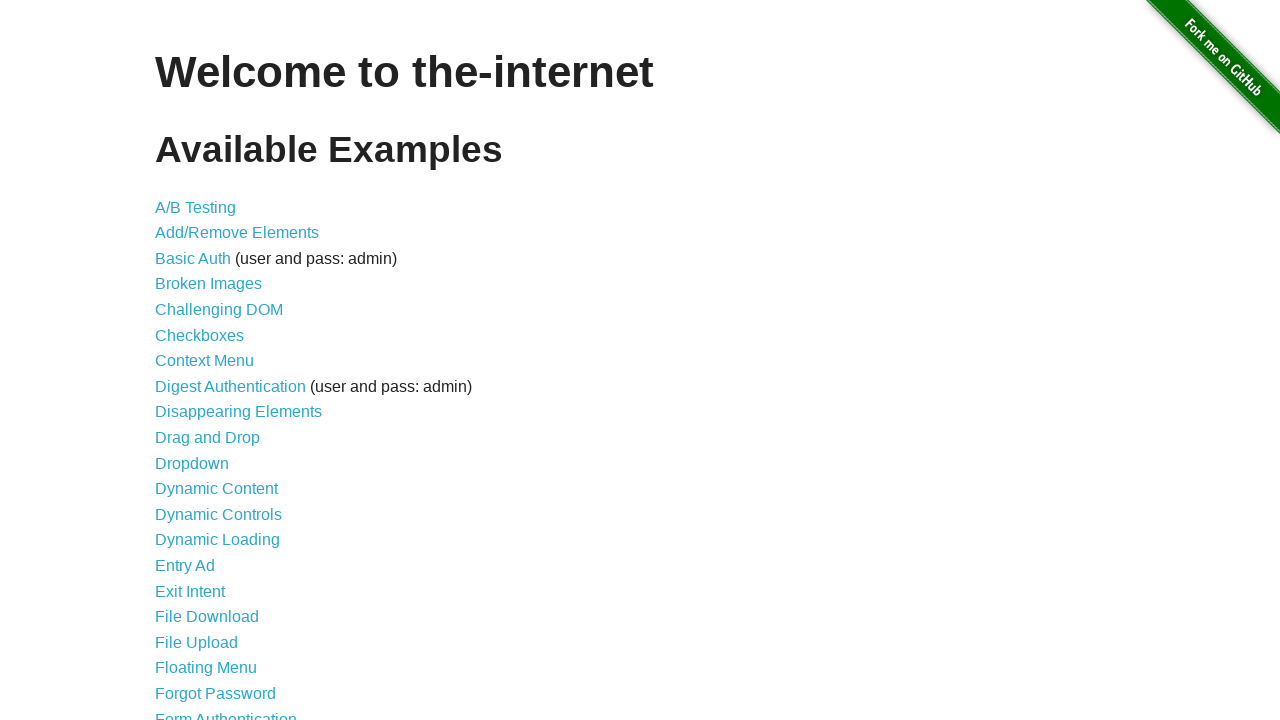

Clicked on 'Shifting Content' link at (212, 523) on text=Shifting Content
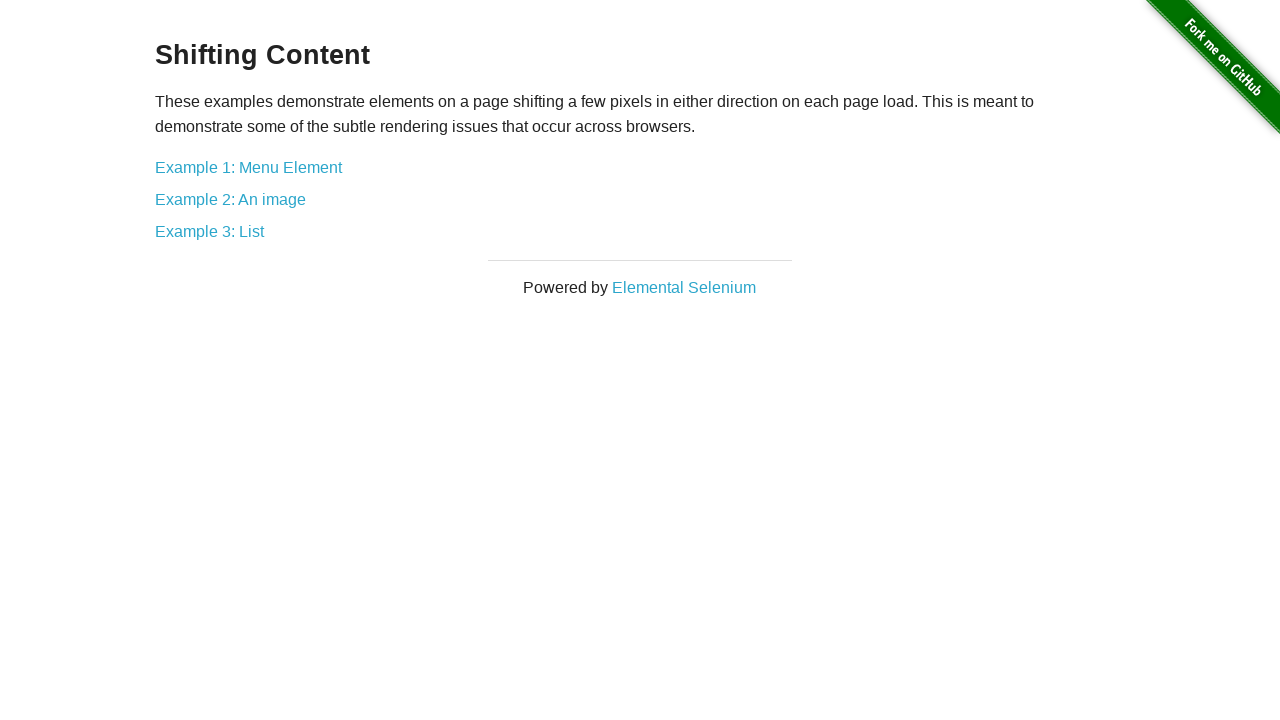

Clicked on 'Example 1: Menu Element' link at (248, 167) on text=Example 1: Menu Element
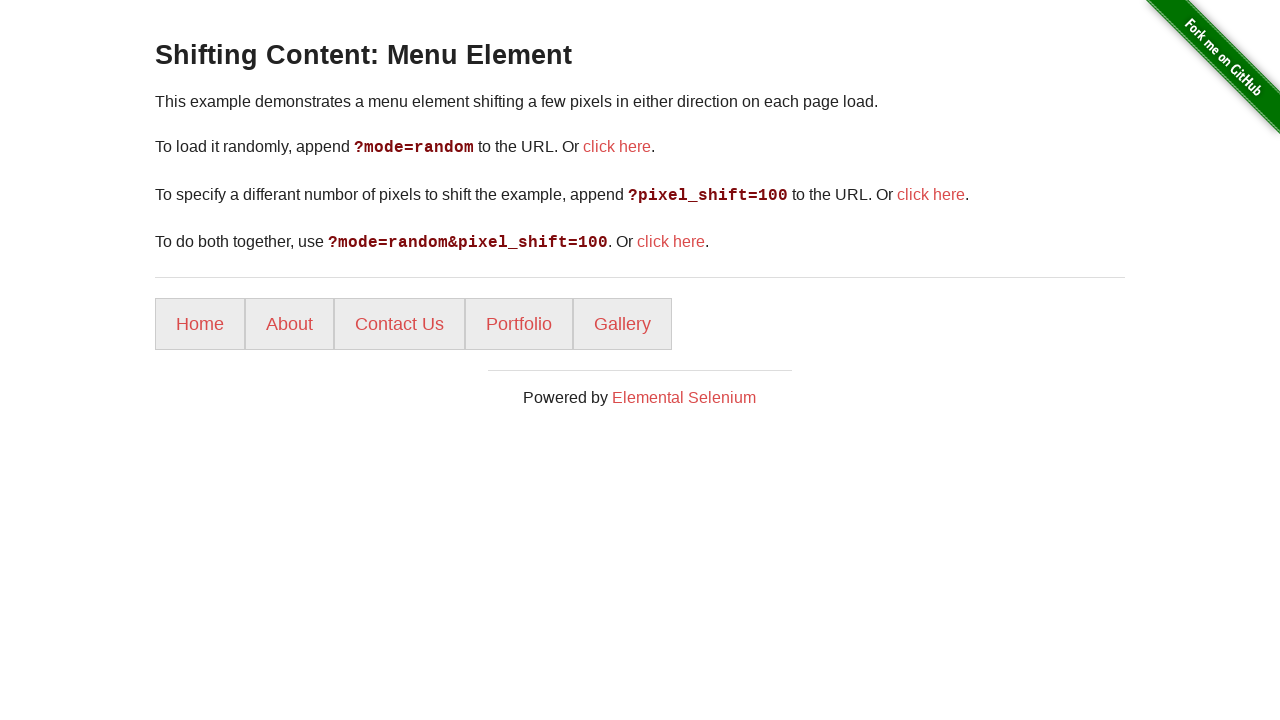

Menu items loaded and verified by counting list elements
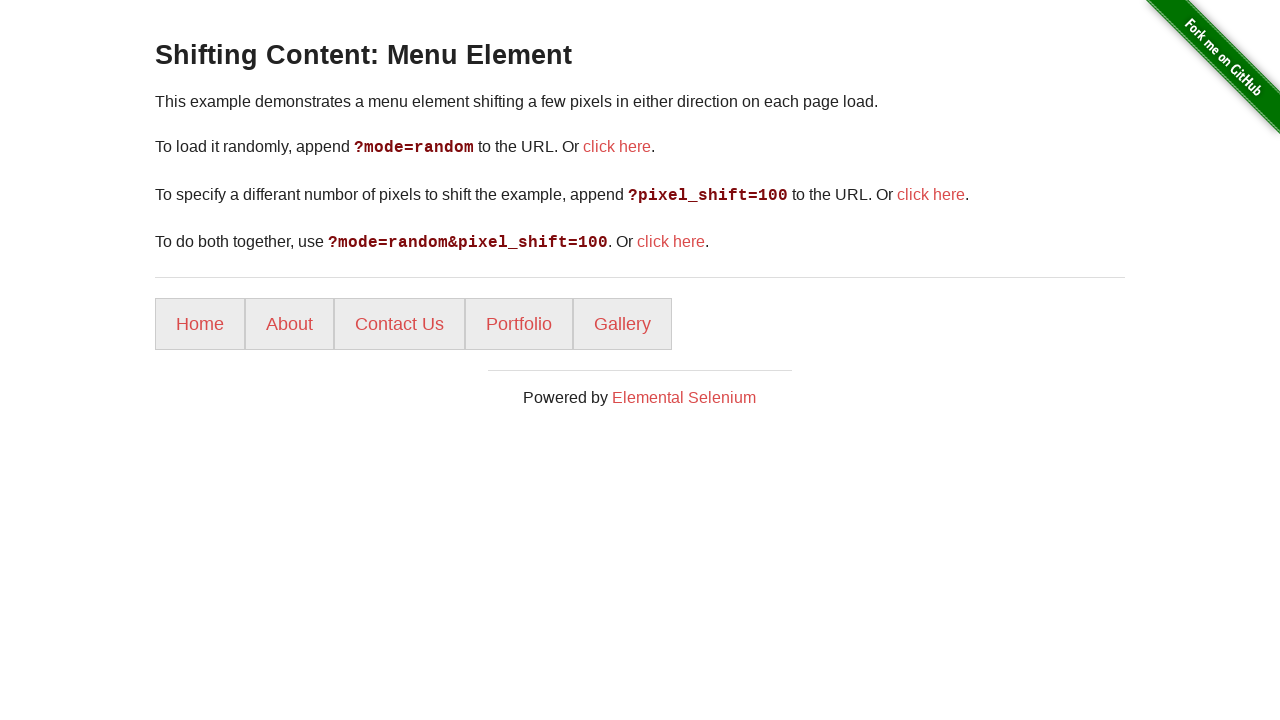

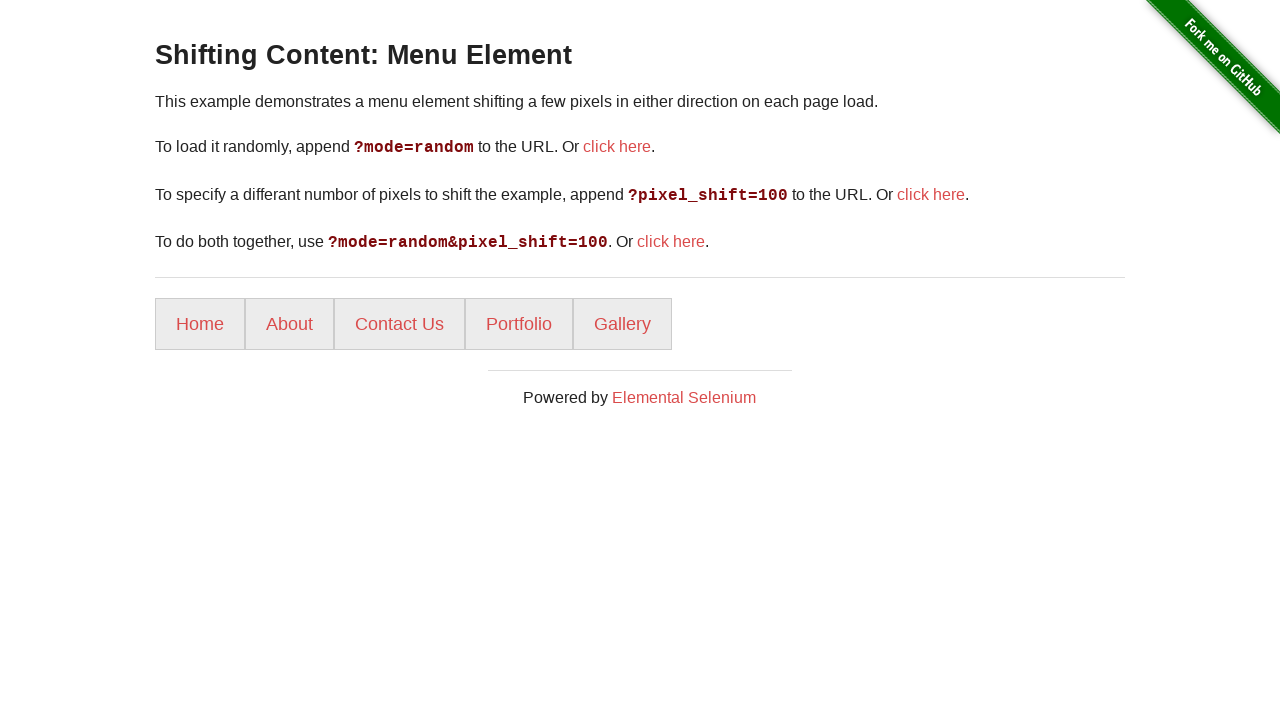